Navigates to the Rahul Shetty Academy Automation Practice page in headless mode. This is a basic navigation test with no additional actions.

Starting URL: https://www.rahulshettyacademy.com/AutomationPractice/

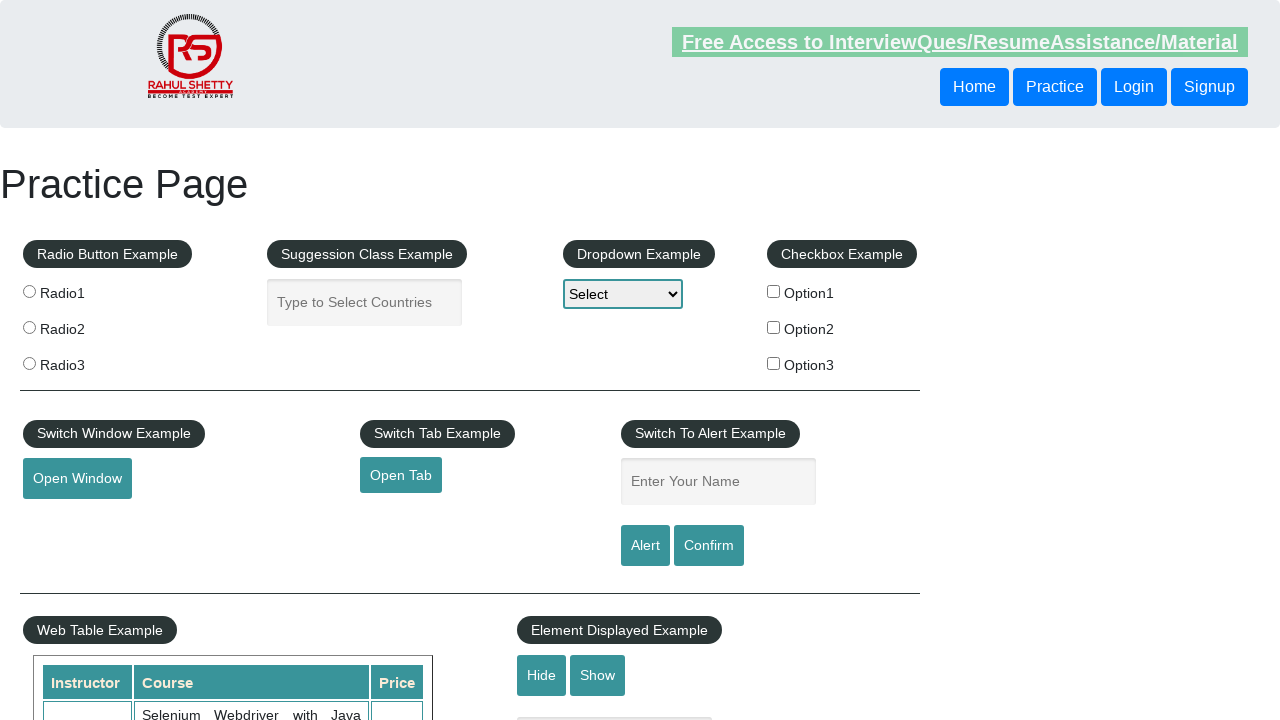

Waited for page to reach domcontentloaded state at https://www.rahulshettyacademy.com/AutomationPractice/
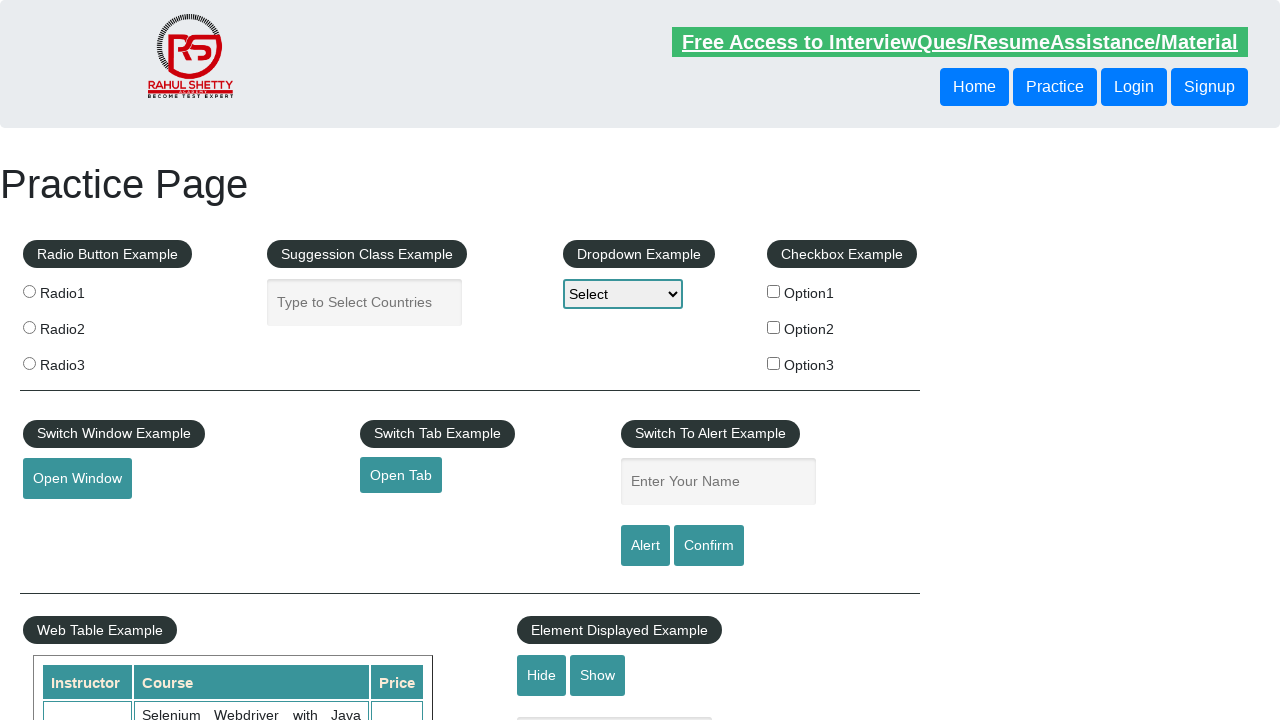

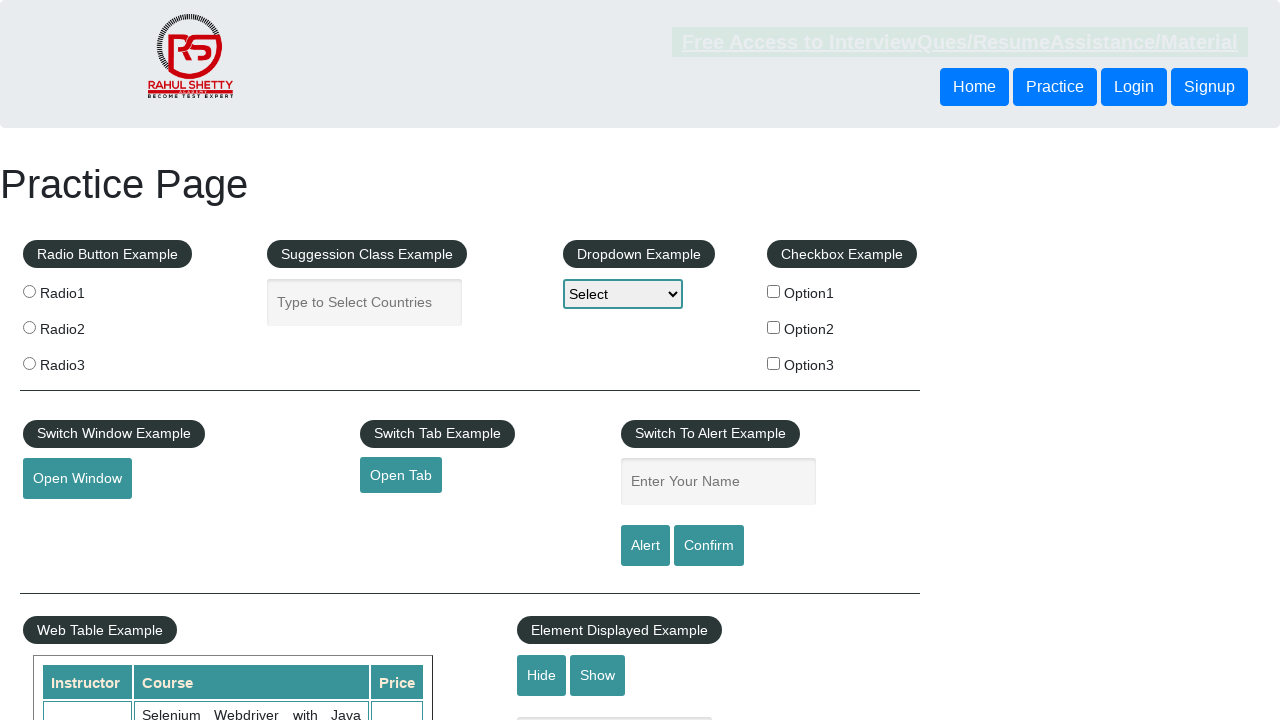